Tests sorting the Due column in descending order by clicking the column header twice and verifying the values are sorted in reverse order

Starting URL: http://the-internet.herokuapp.com/tables

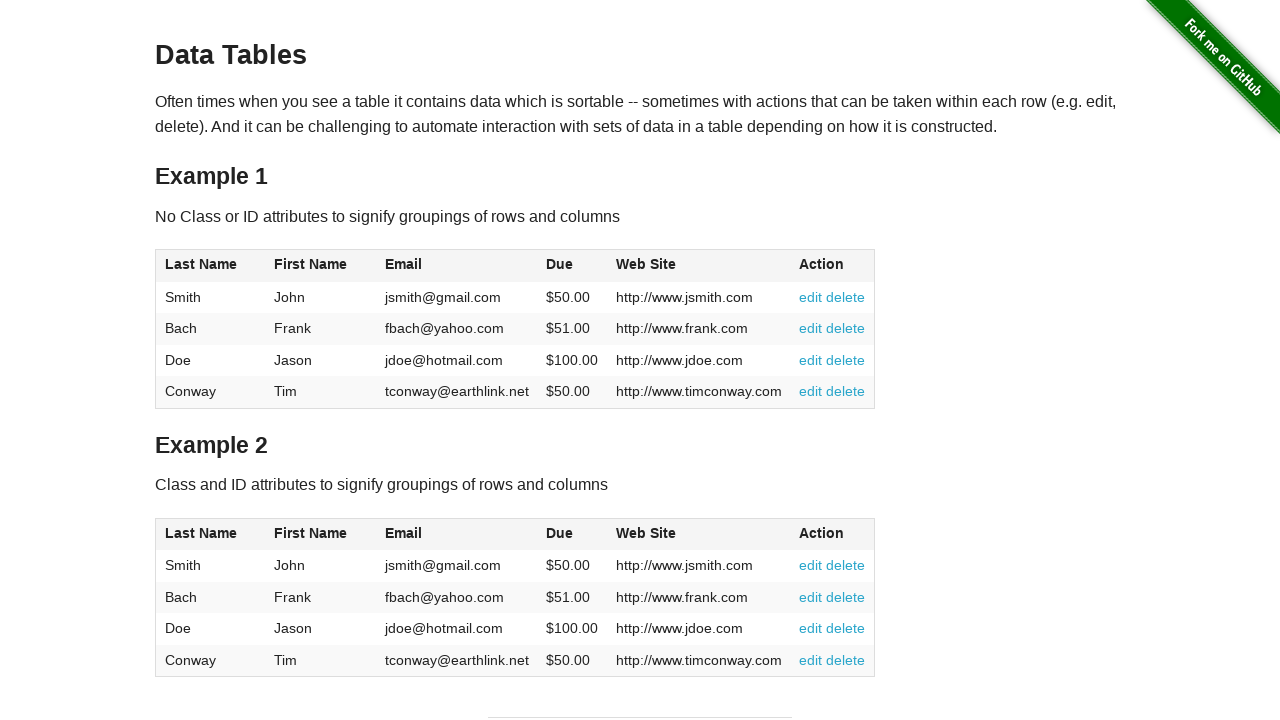

Clicked Due column header first time for ascending sort at (572, 266) on #table1 thead tr th:nth-of-type(4)
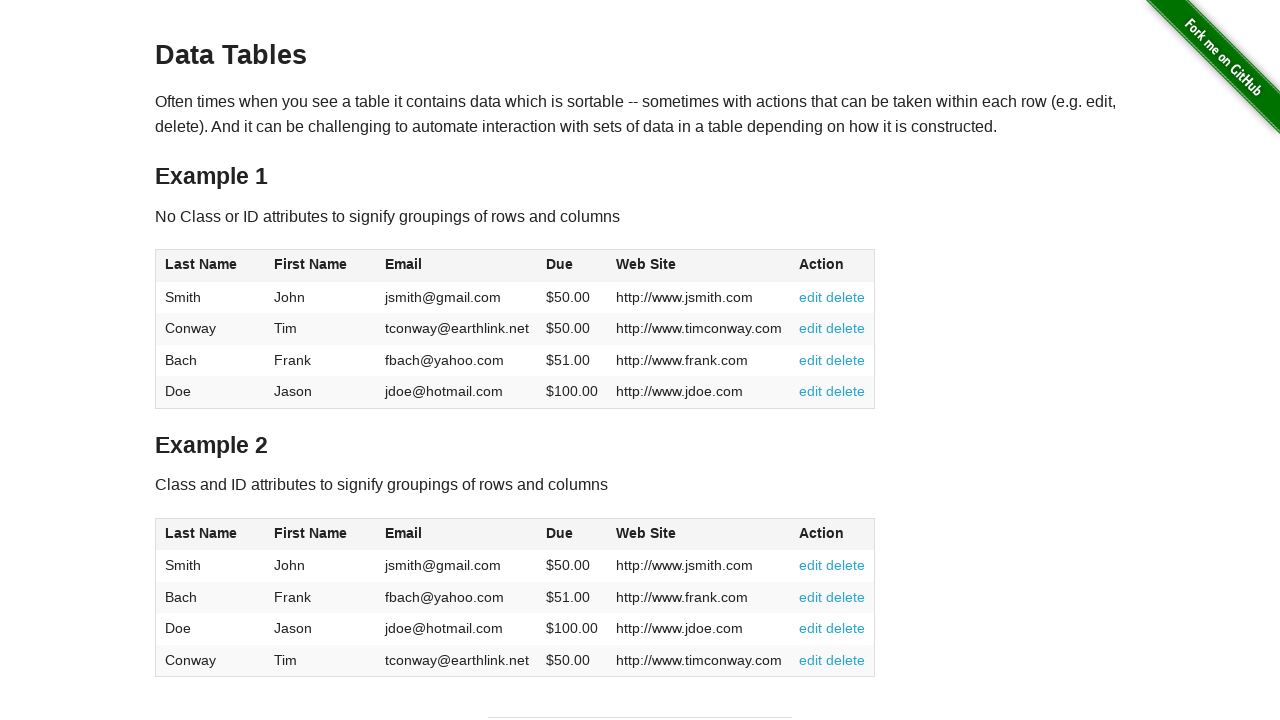

Clicked Due column header second time for descending sort at (572, 266) on #table1 thead tr th:nth-of-type(4)
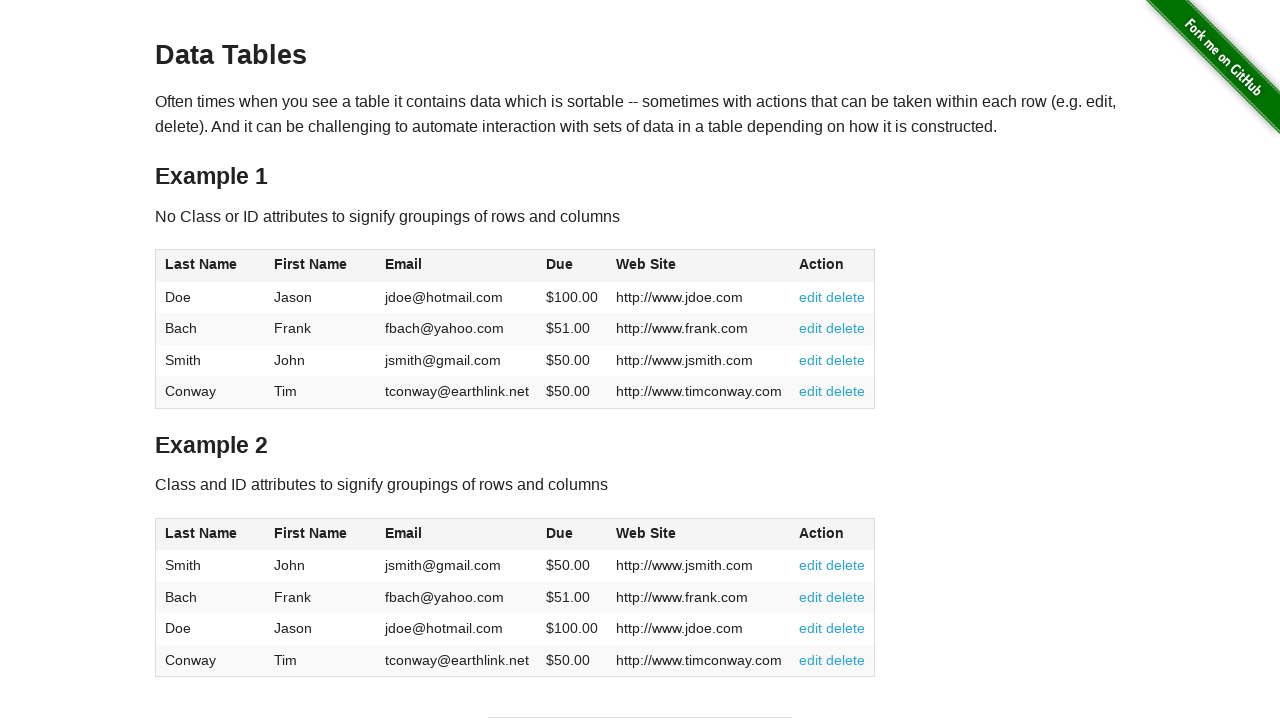

Verified table is sorted by Due column in descending order
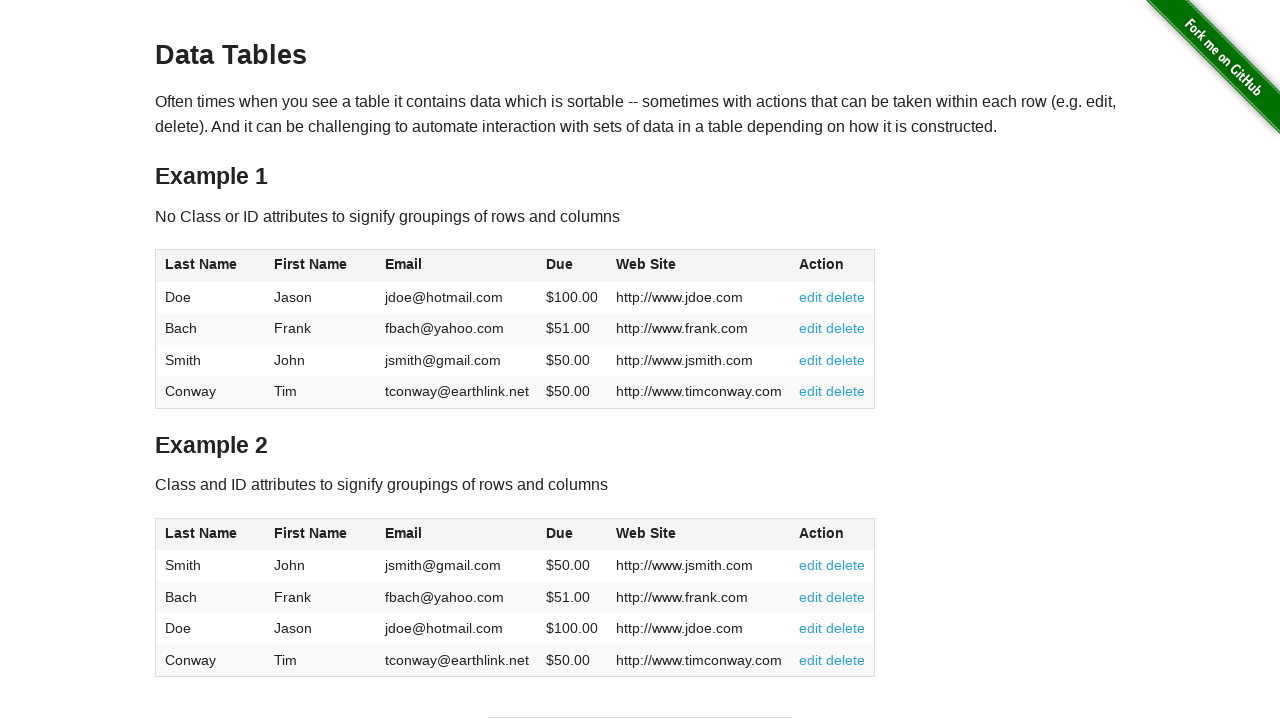

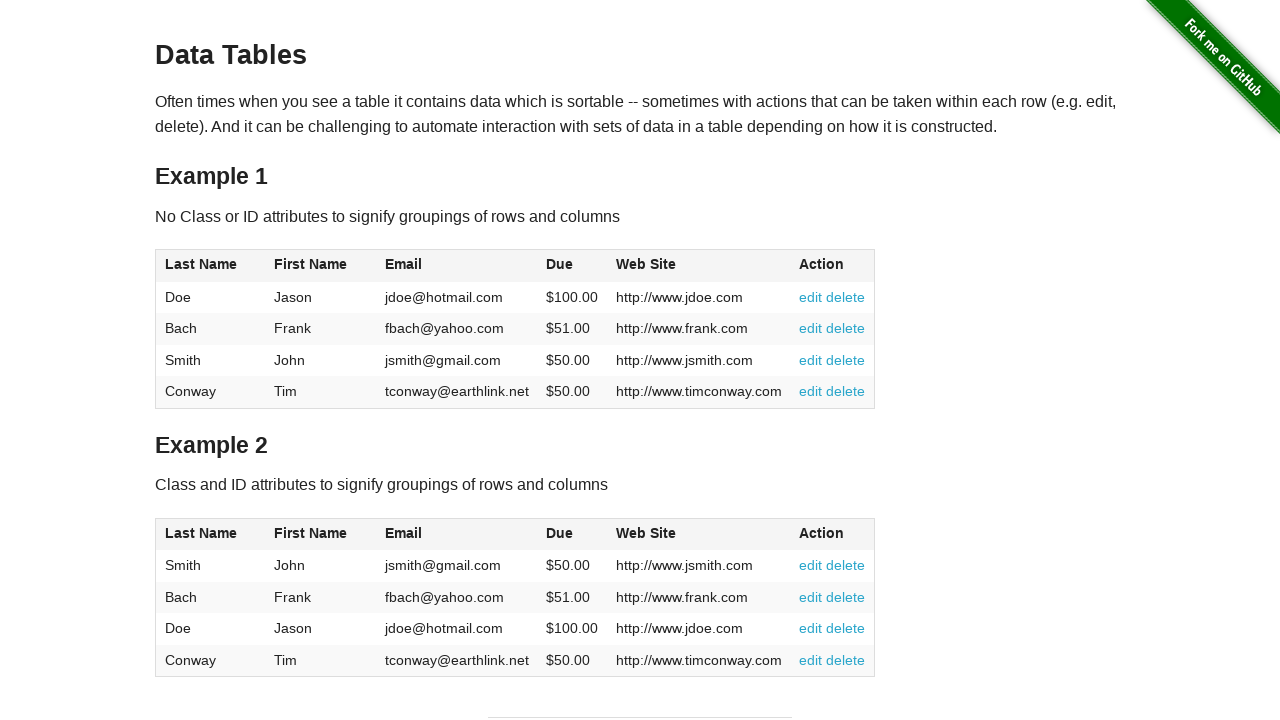